Tests JavaScript prompt alert functionality by clicking a button to trigger a prompt alert, entering text into the prompt, accepting it, and verifying the result is displayed on the page.

Starting URL: https://demoqa.com/alerts

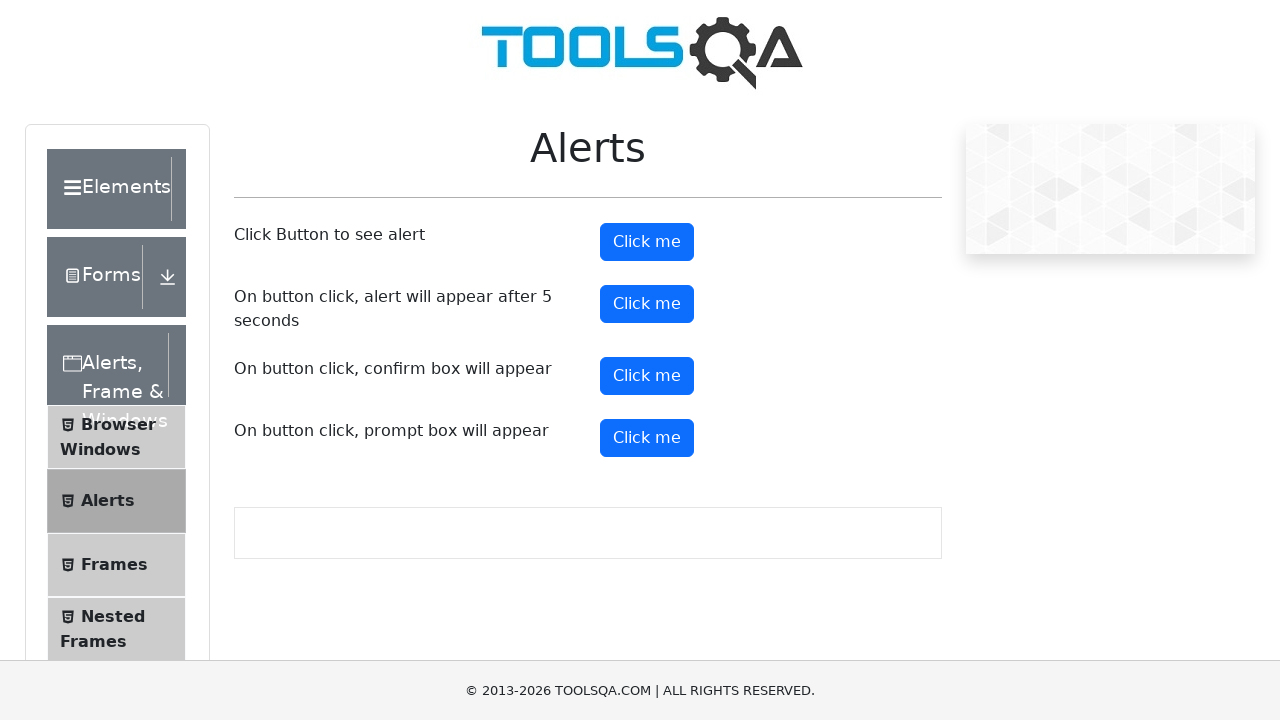

Set up dialog handler to accept prompt with 'Selenium Test'
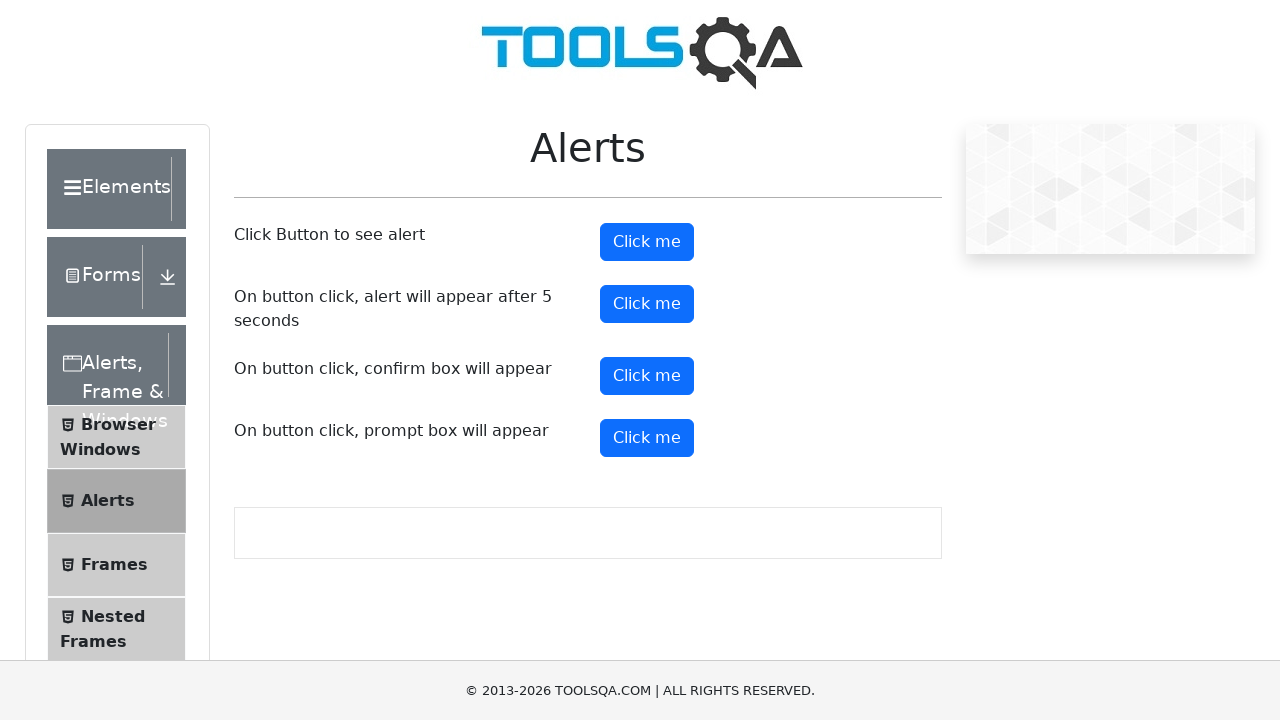

Clicked prompt button to trigger alert at (647, 438) on #promtButton
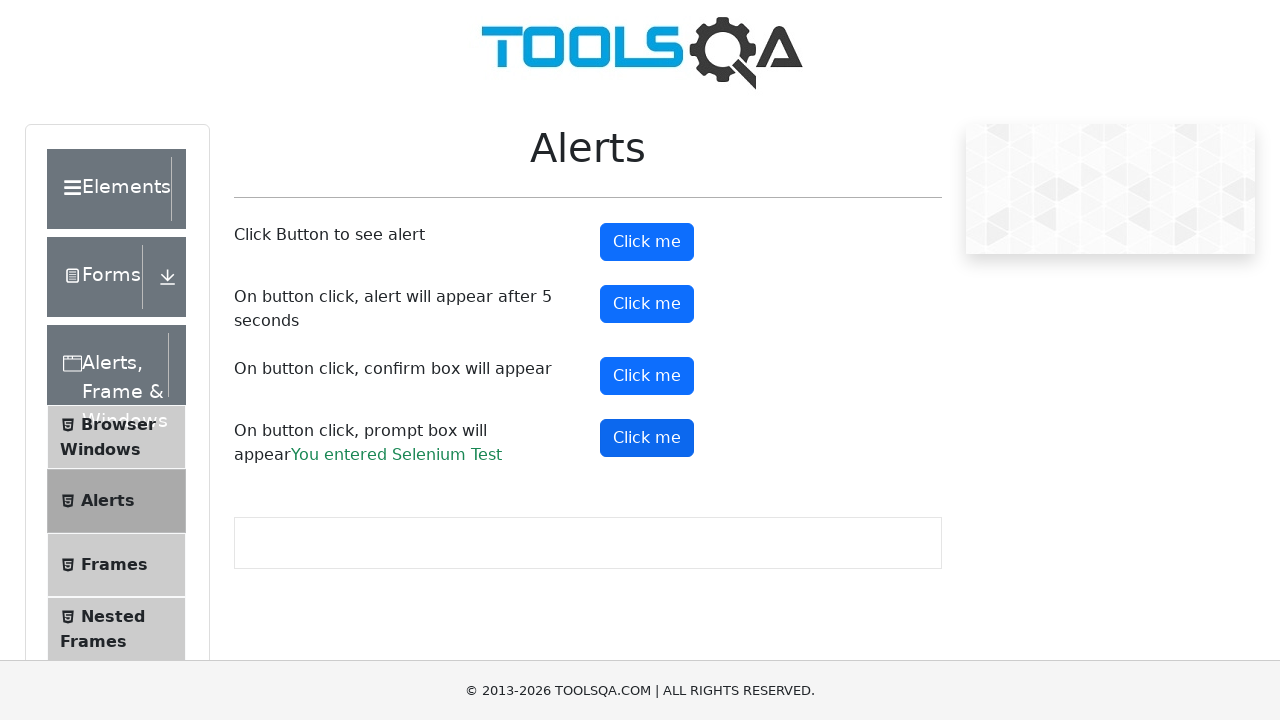

Prompt result element loaded on page
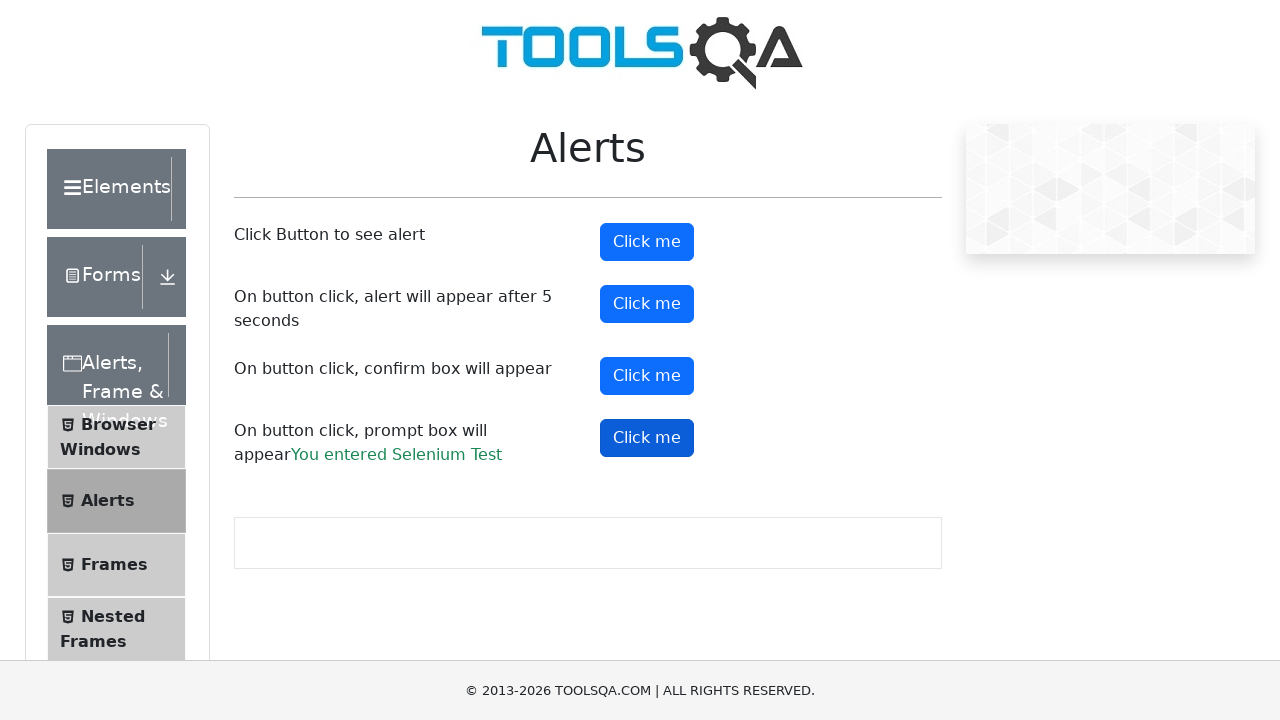

Retrieved prompt result text: 'You entered Selenium Test'
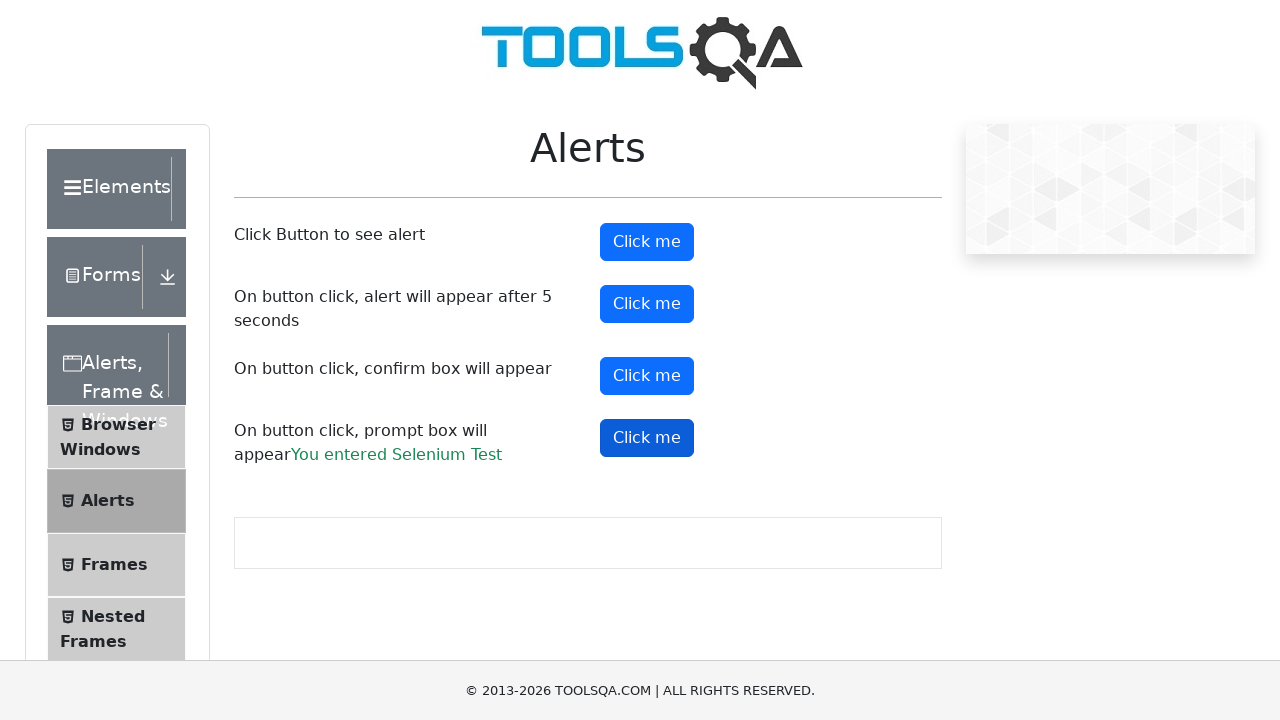

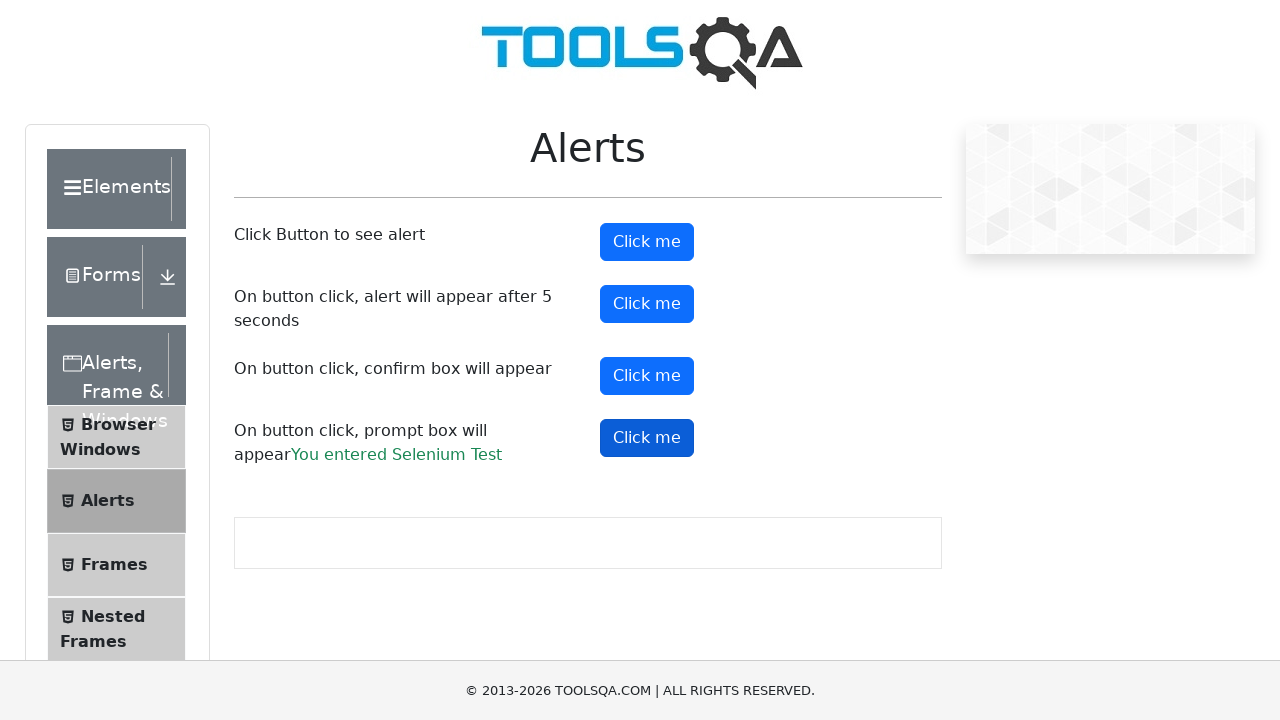